Tests the sign-in modal functionality by opening it, filling in test credentials, hovering over the sign up button, and then closing the modal

Starting URL: https://www.demoblaze.com/

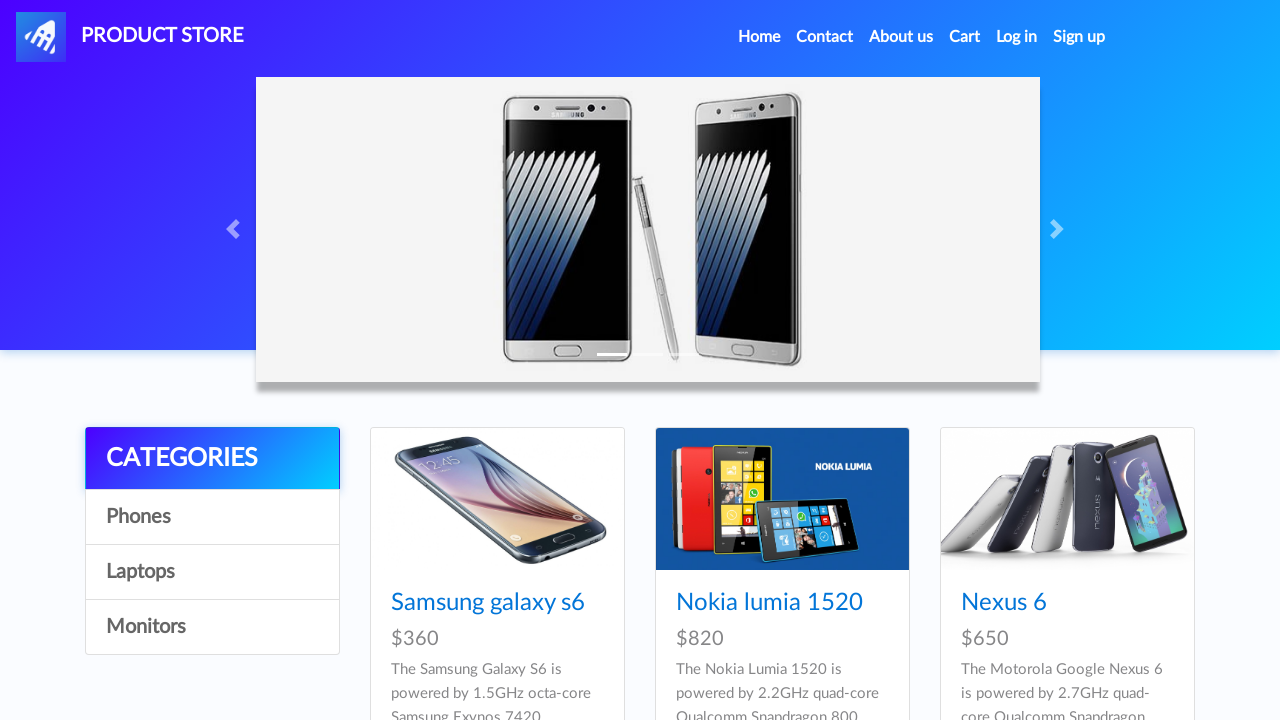

Clicked sign-in link to open modal at (1079, 37) on a[data-target='#signInModal']
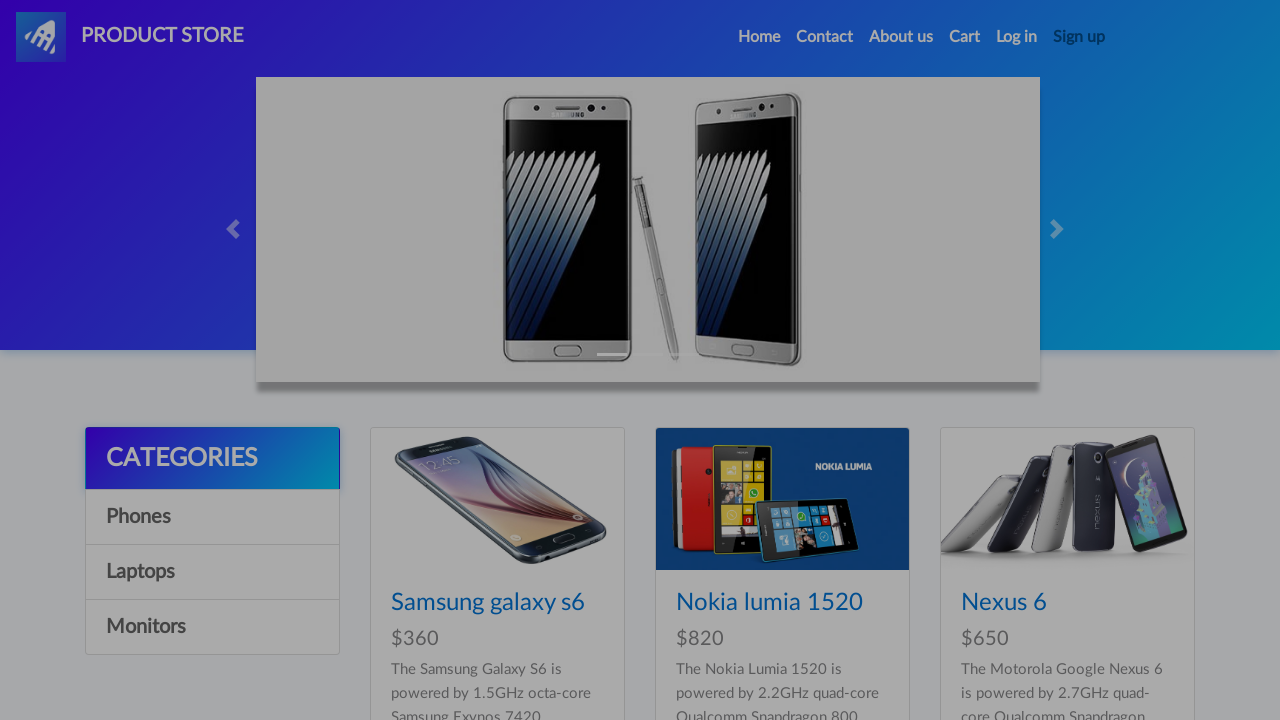

Sign-in modal became visible with Sign up button
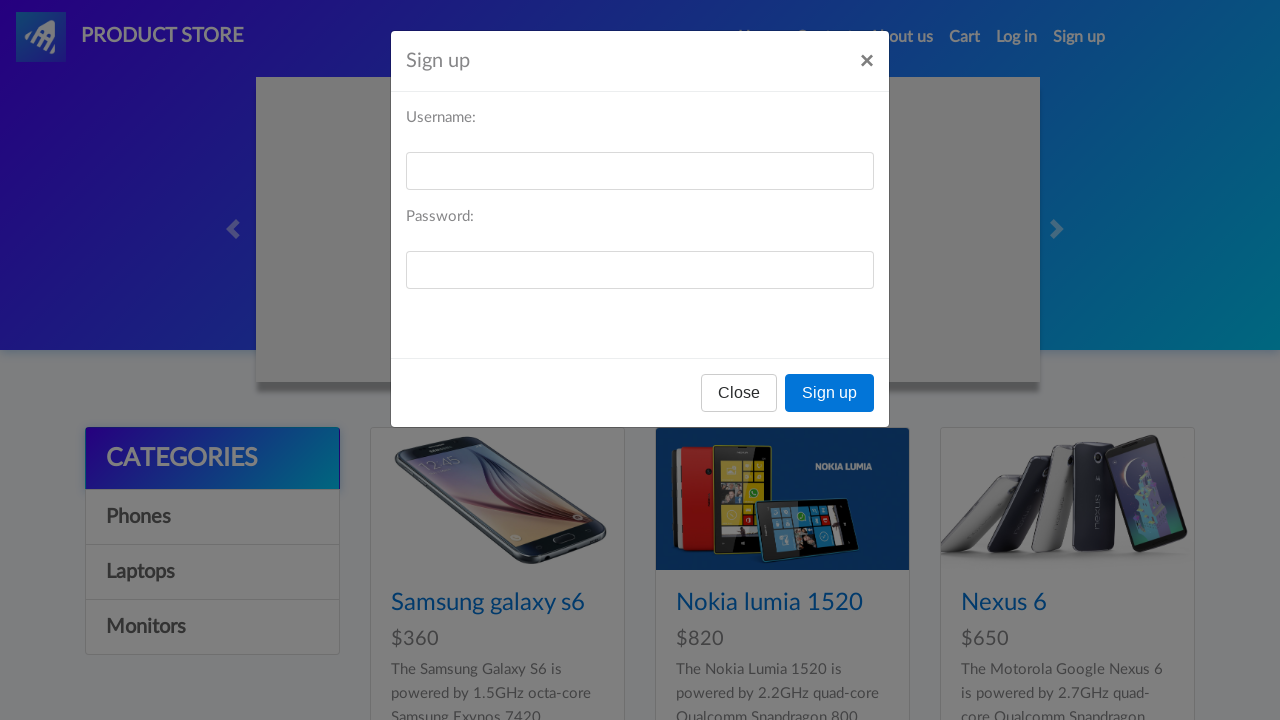

Filled username field with 'Test' on #sign-username
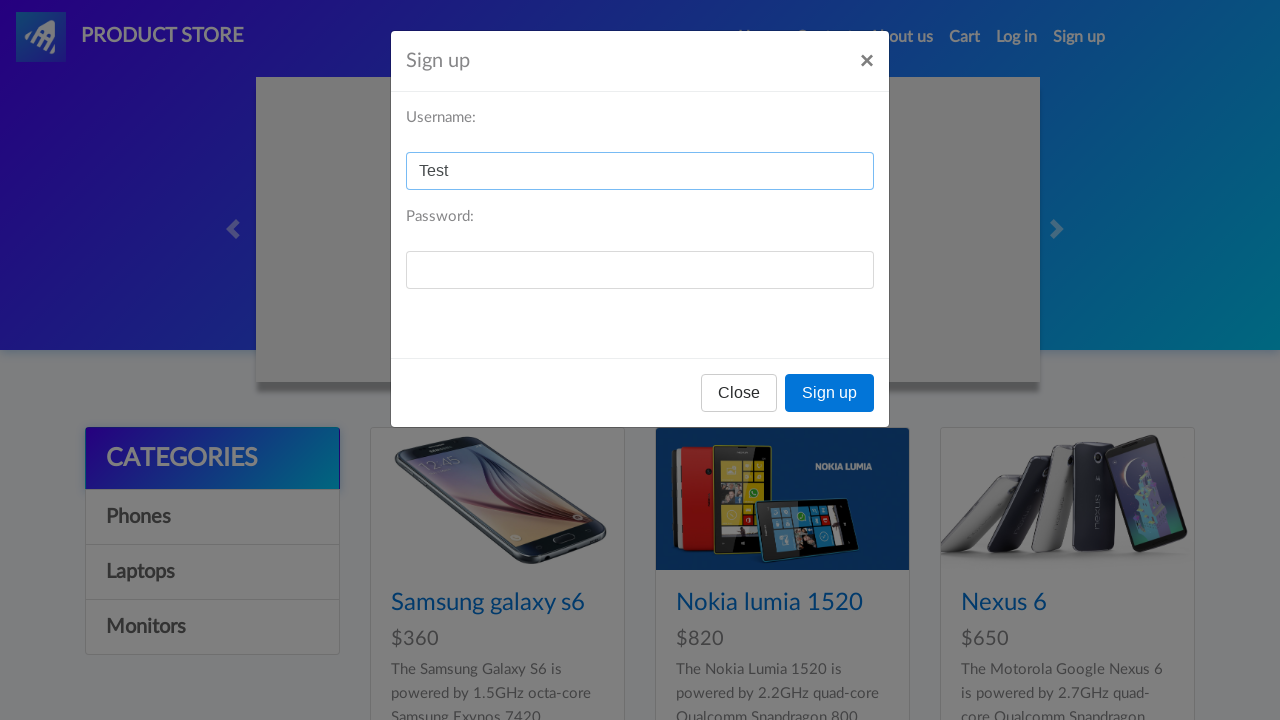

Filled password field with 'Password' on #sign-password
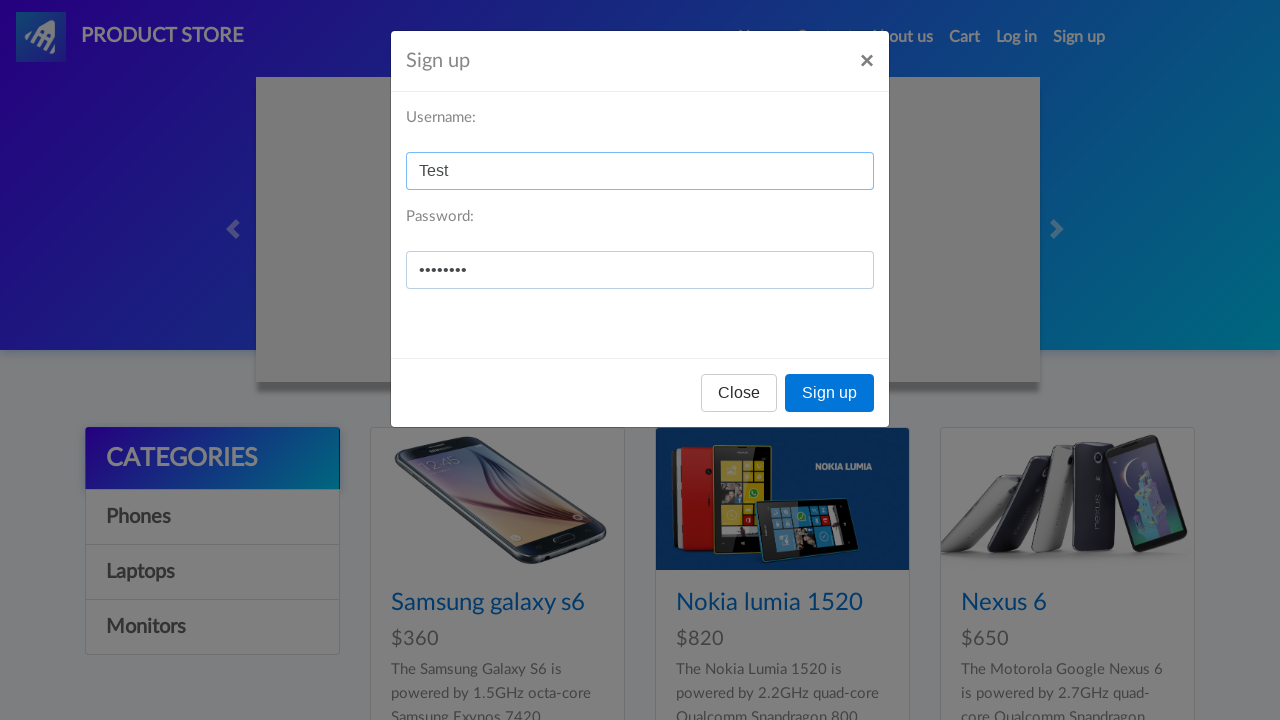

Hovered over Sign up button at (830, 393) on #signInModal button:has-text('Sign up')
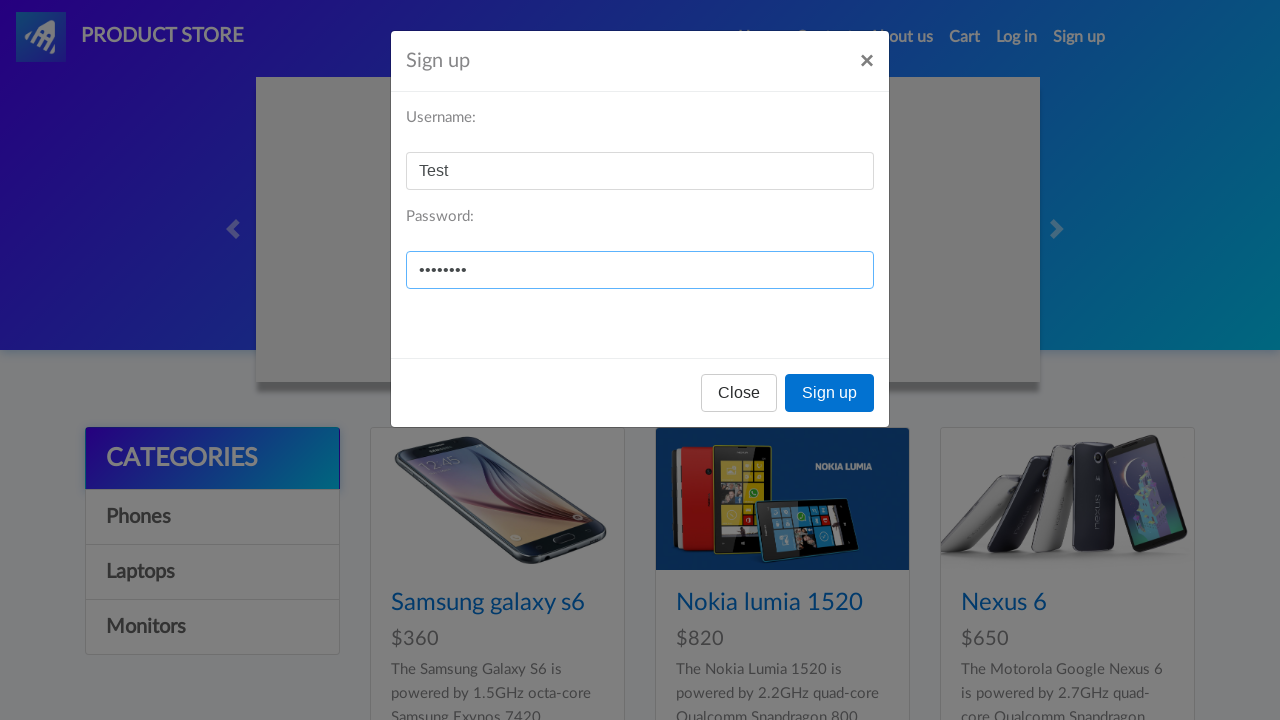

Clicked Close button to close the modal at (739, 393) on #signInModal button:has-text('Close')
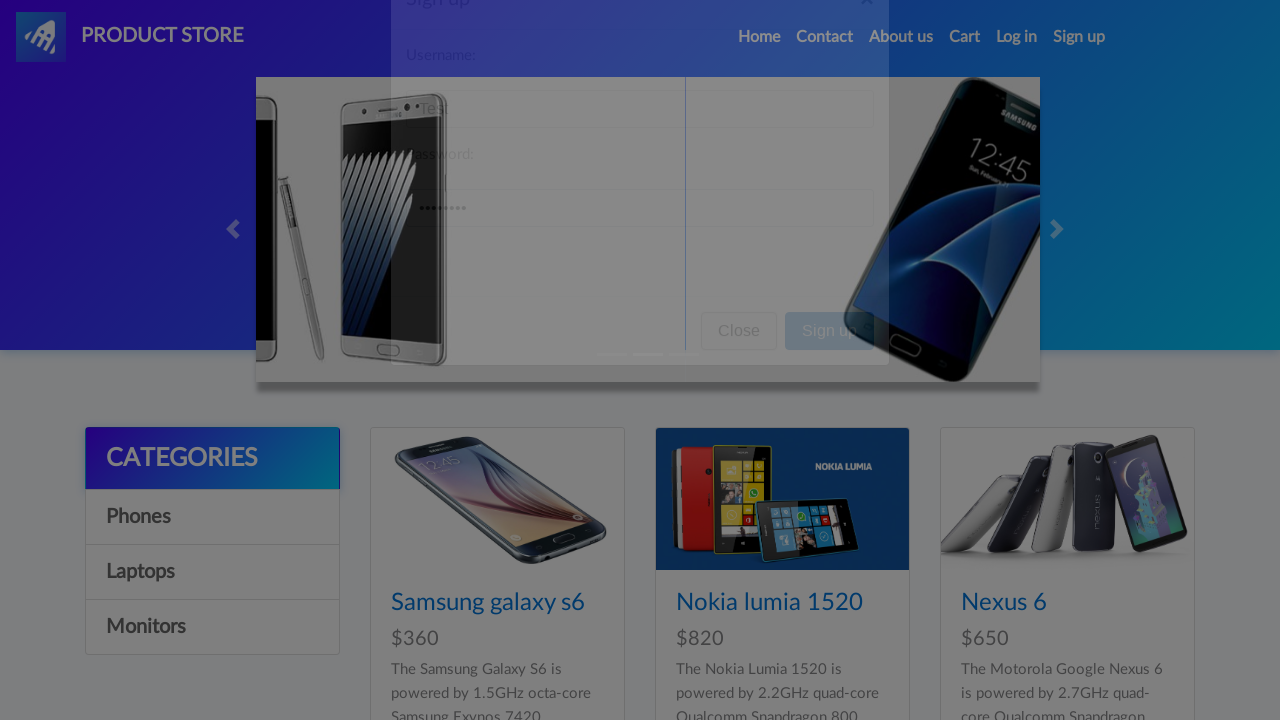

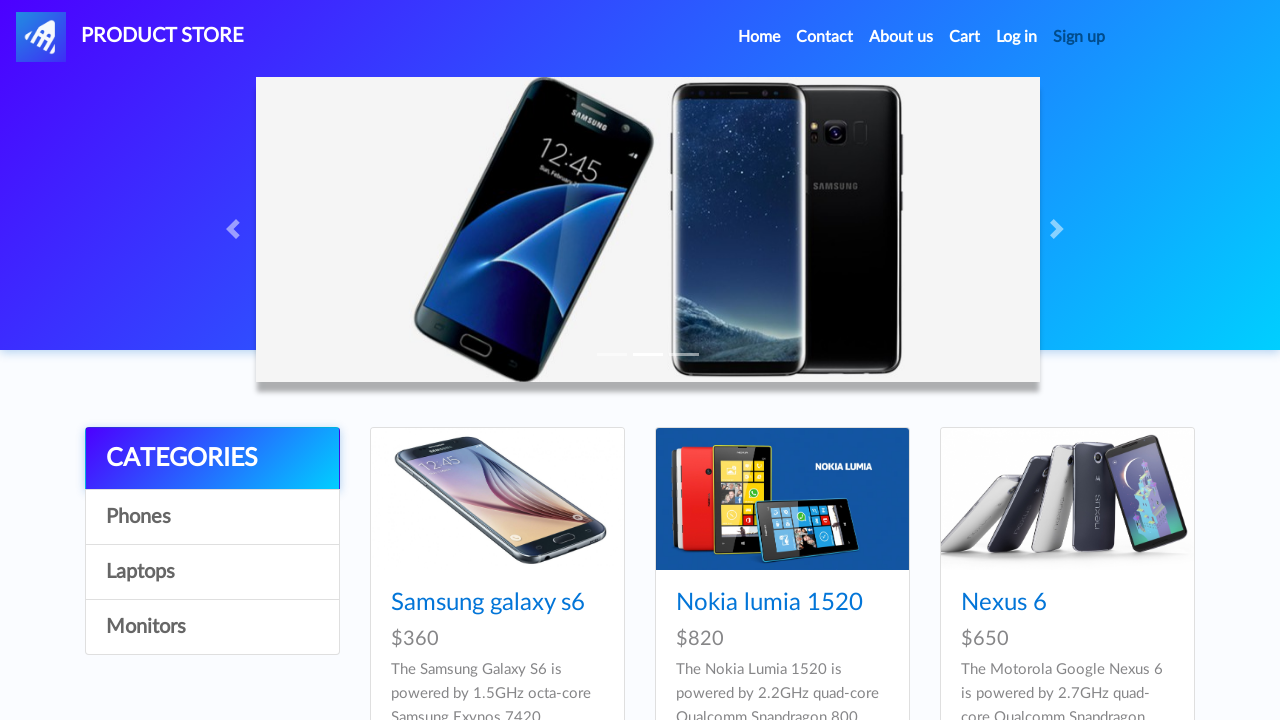